Tests adding todo items by creating two items and verifying they appear in the list

Starting URL: https://demo.playwright.dev/todomvc

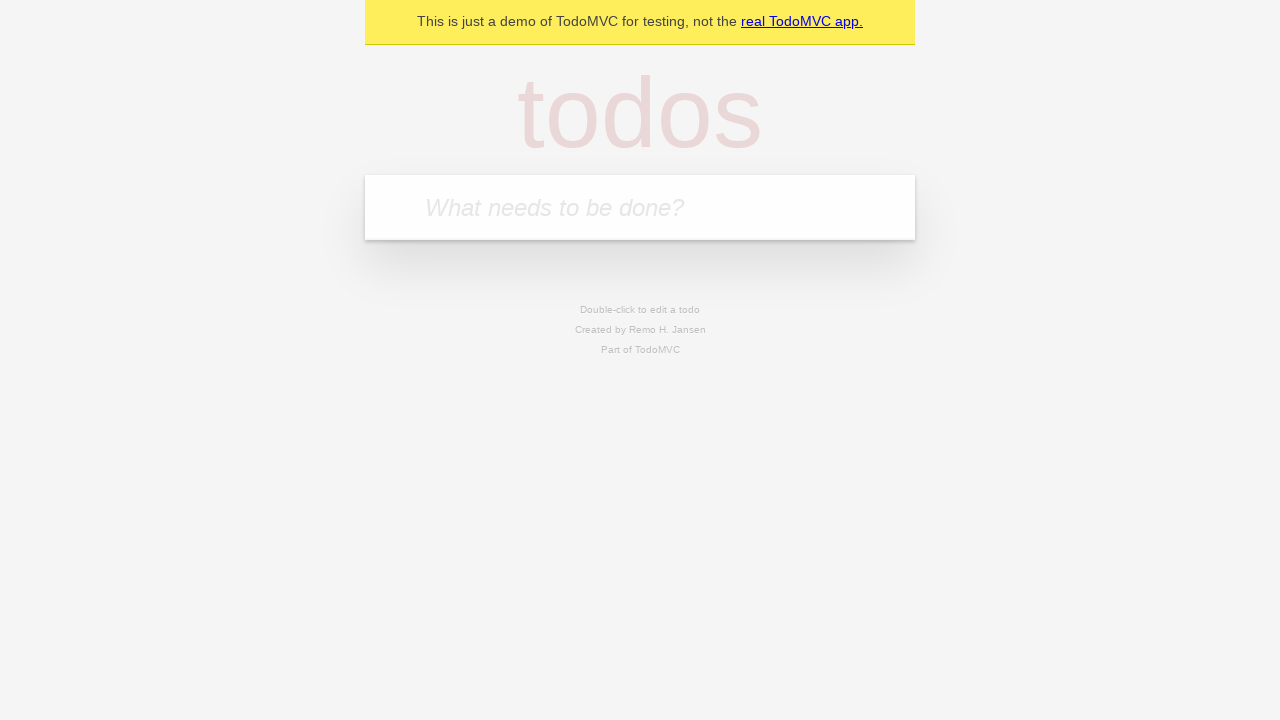

Located the todo input field
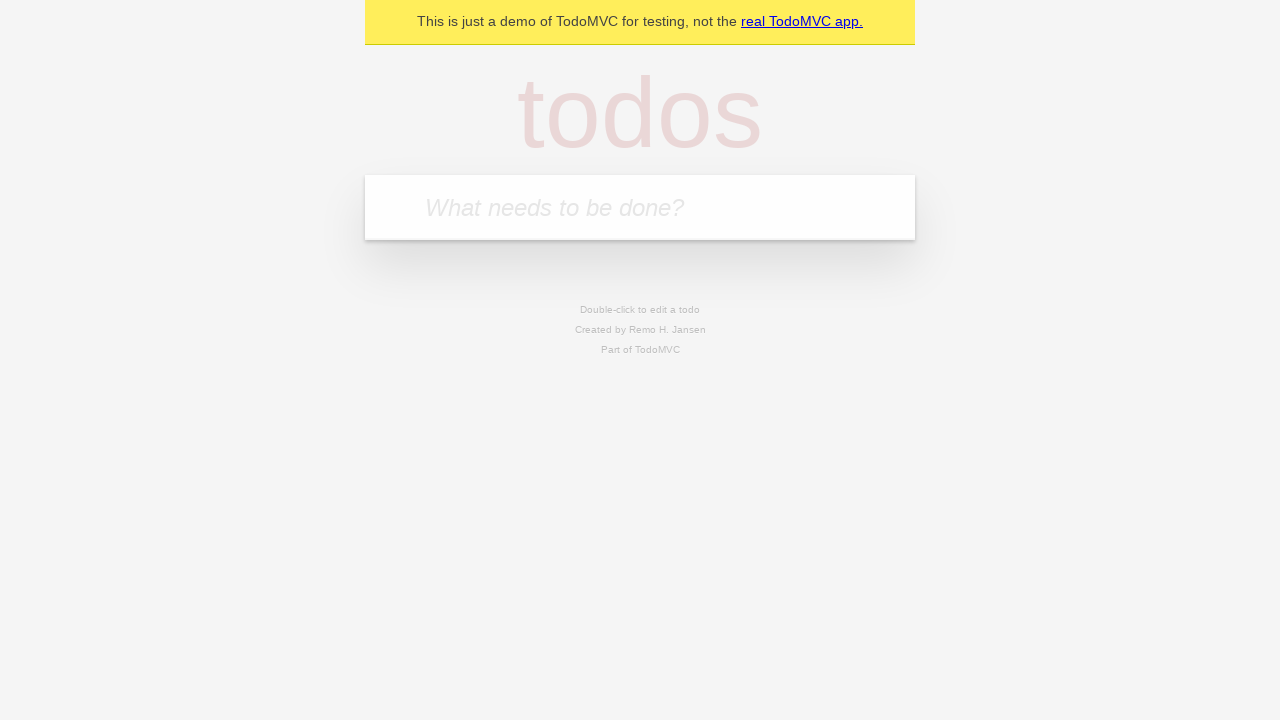

Filled first todo item with 'buy some cheese' on internal:attr=[placeholder="What needs to be done?"i]
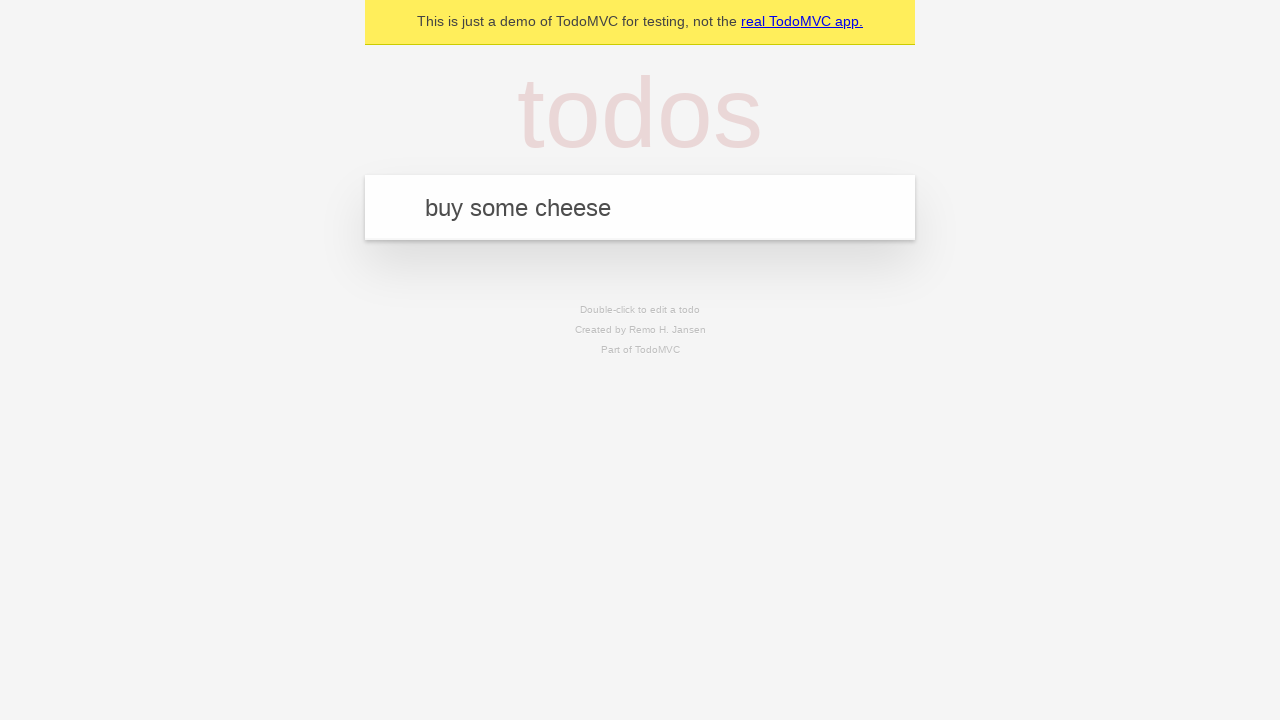

Pressed Enter to add first todo item on internal:attr=[placeholder="What needs to be done?"i]
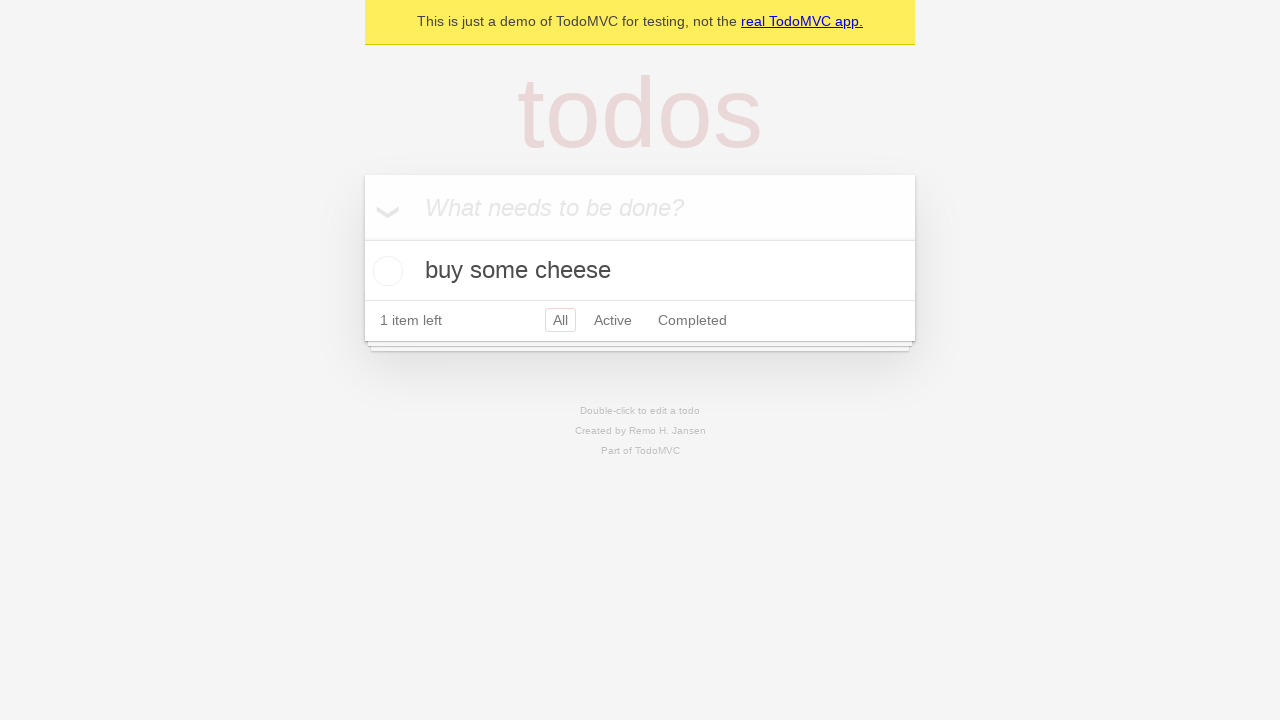

First todo item appeared in the list
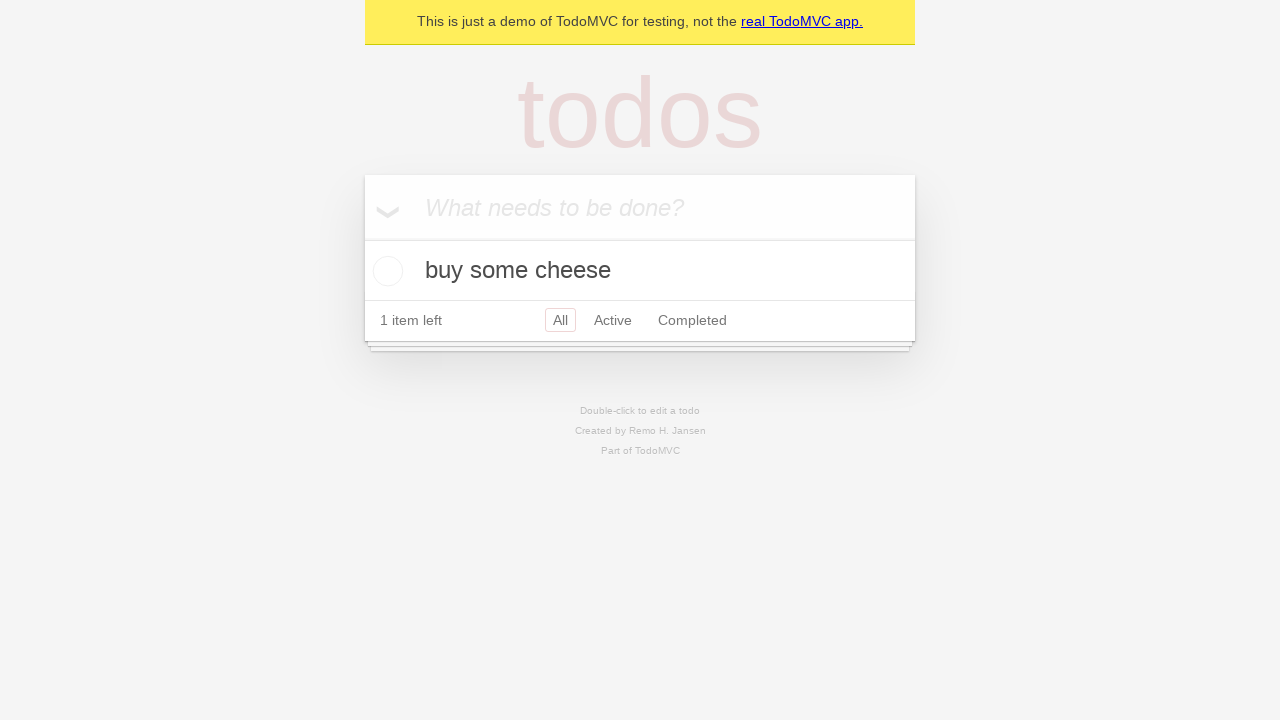

Filled second todo item with 'feed the cat' on internal:attr=[placeholder="What needs to be done?"i]
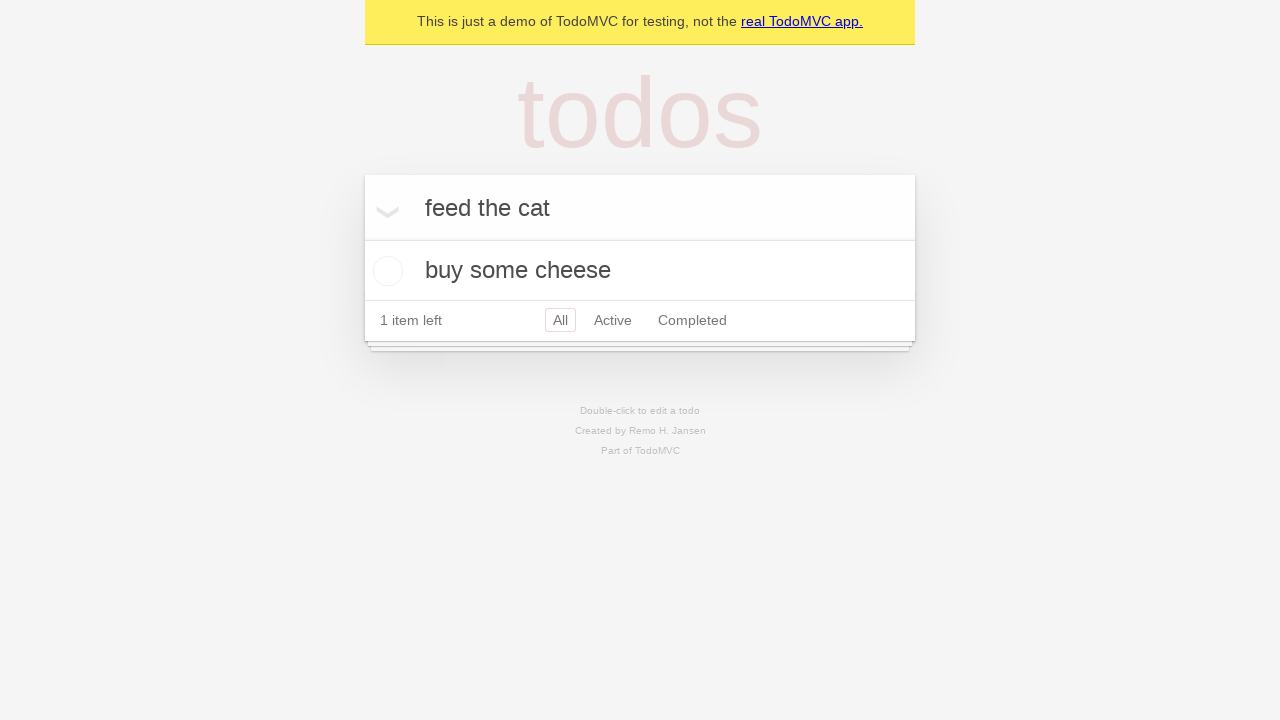

Pressed Enter to add second todo item on internal:attr=[placeholder="What needs to be done?"i]
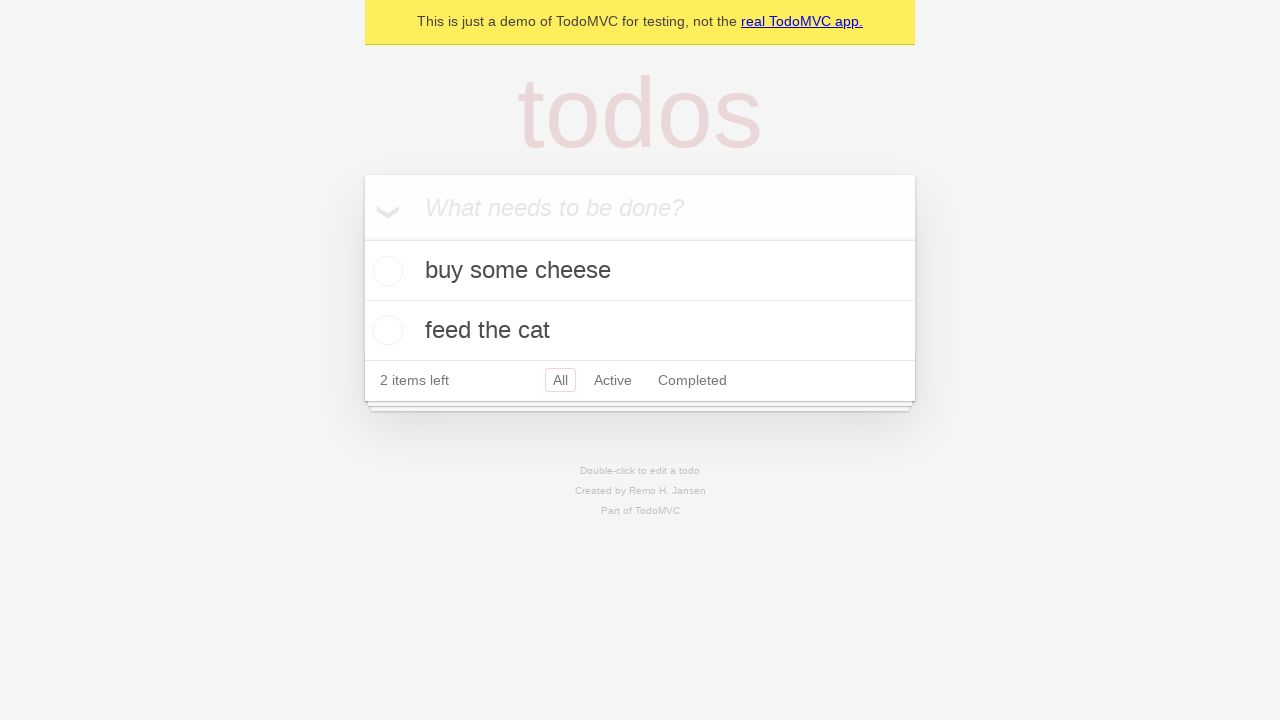

Both todo items are now visible in the list
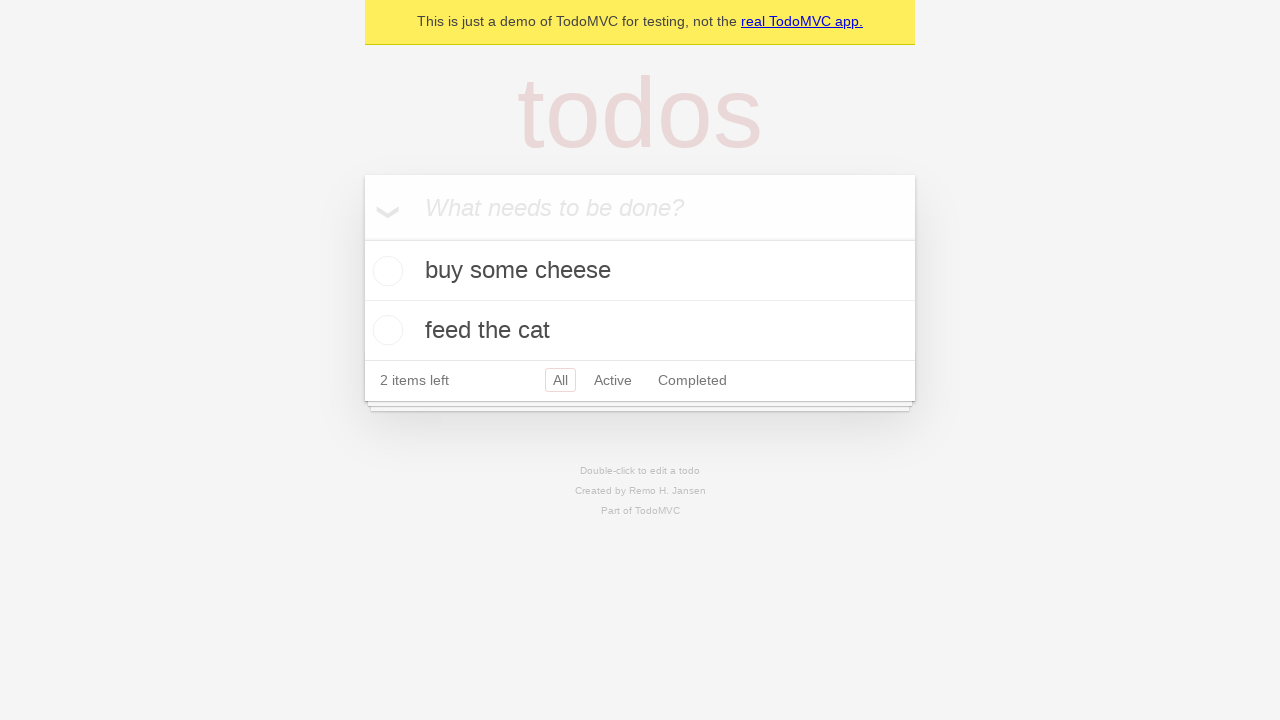

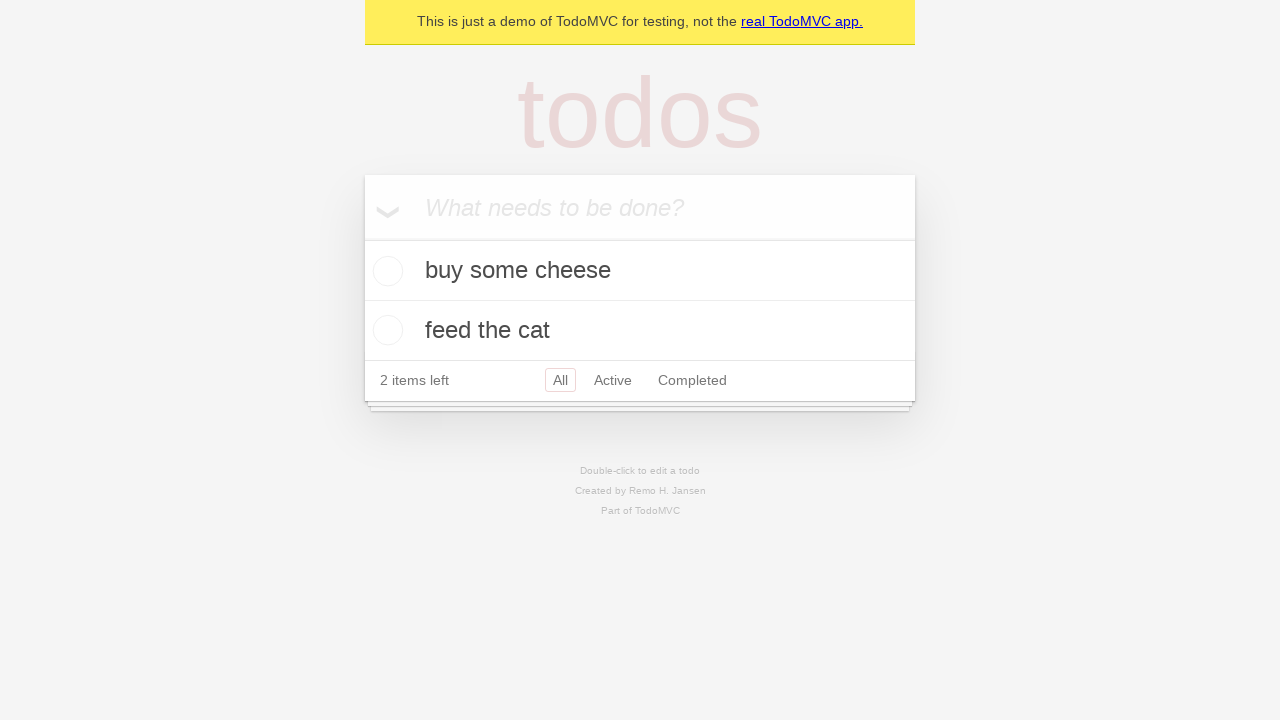